Verifies that the page source contains "DuckDuckGo"

Starting URL: https://duckduckgo.com/

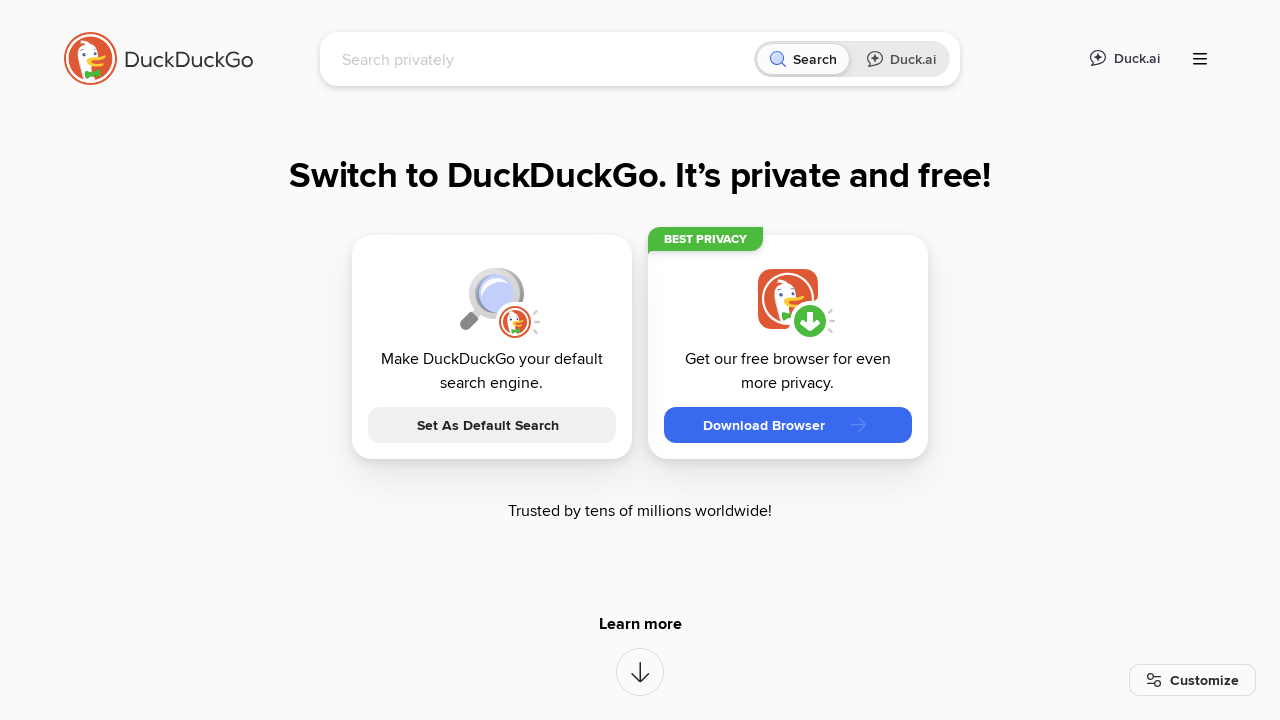

Navigated to https://duckduckgo.com/
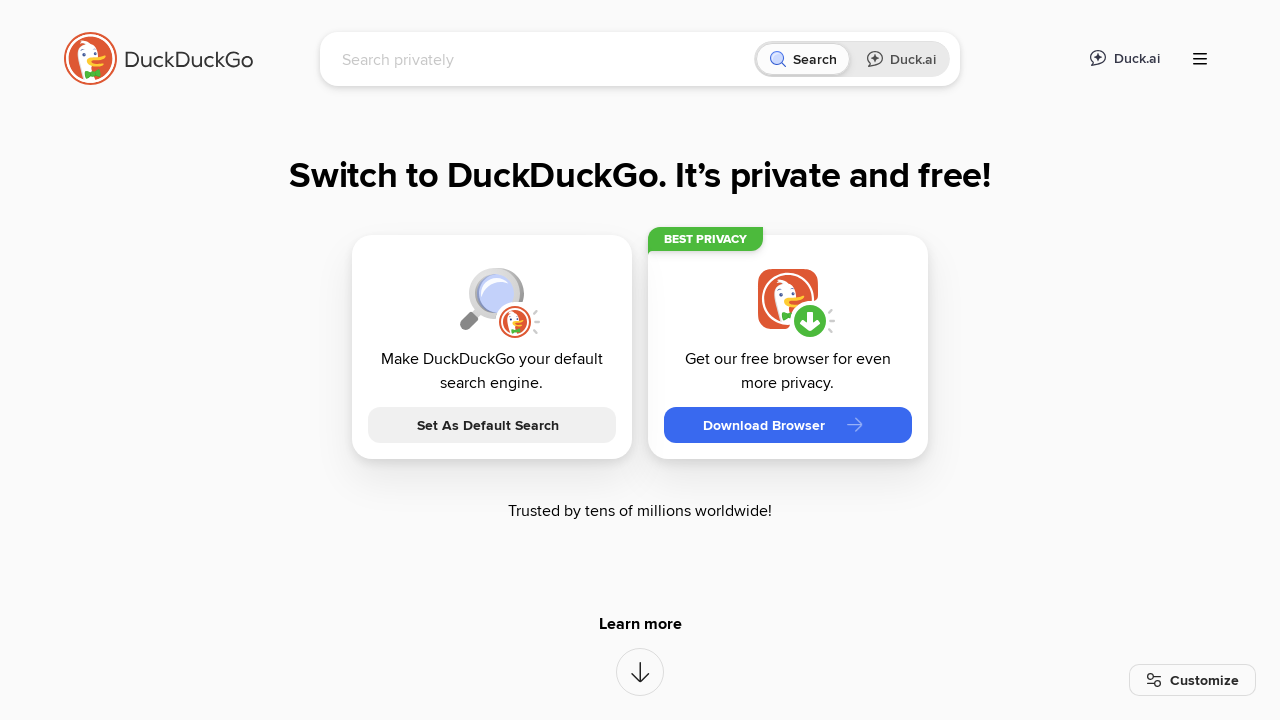

Retrieved page source content
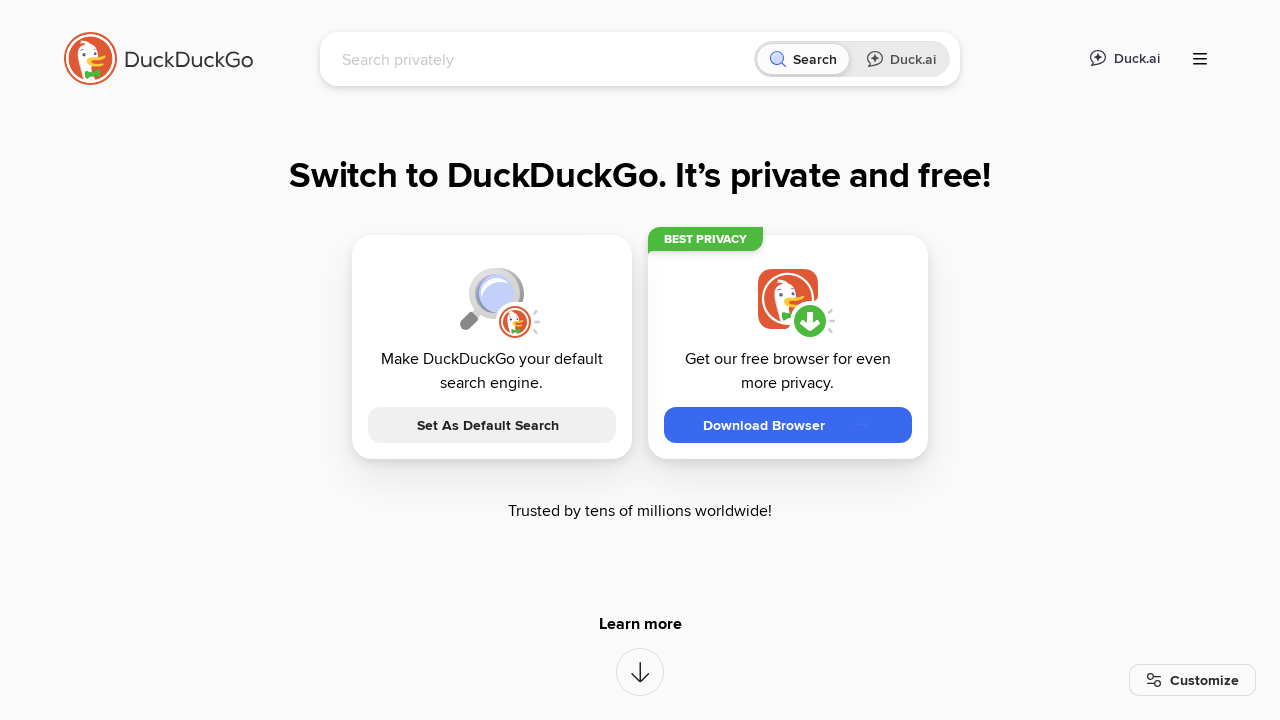

Verified that page source contains 'DuckDuckGo'
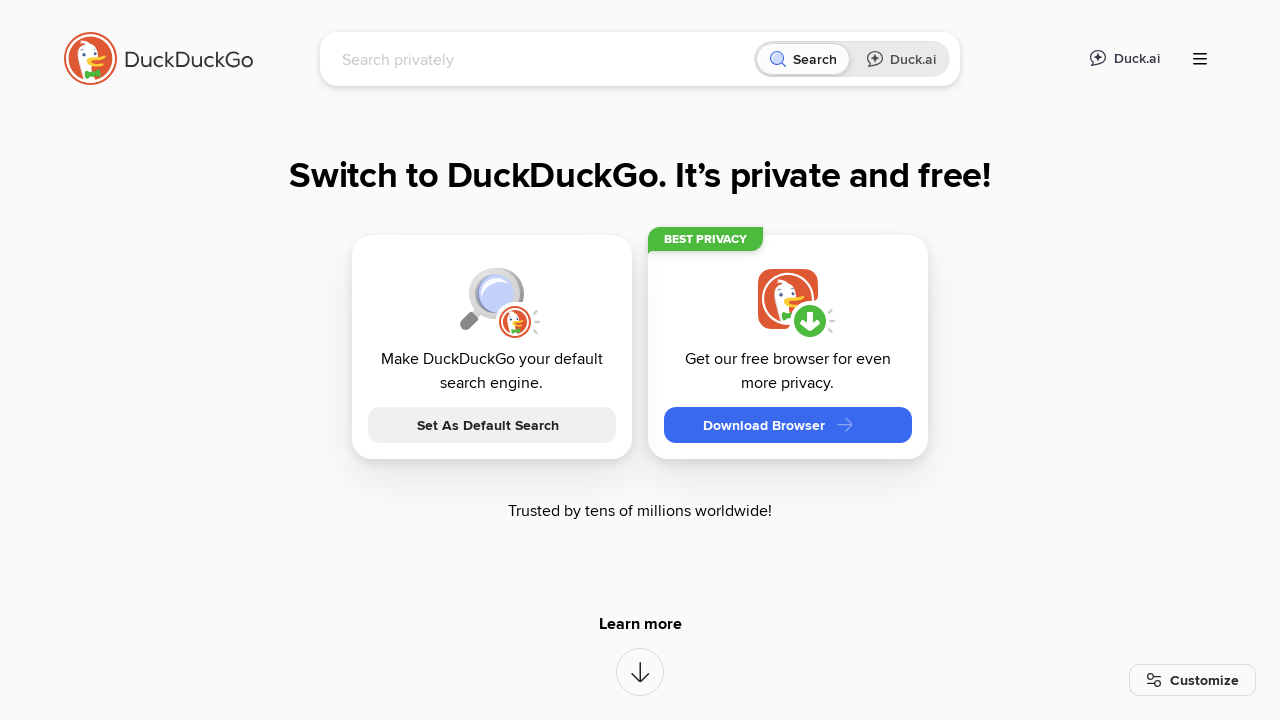

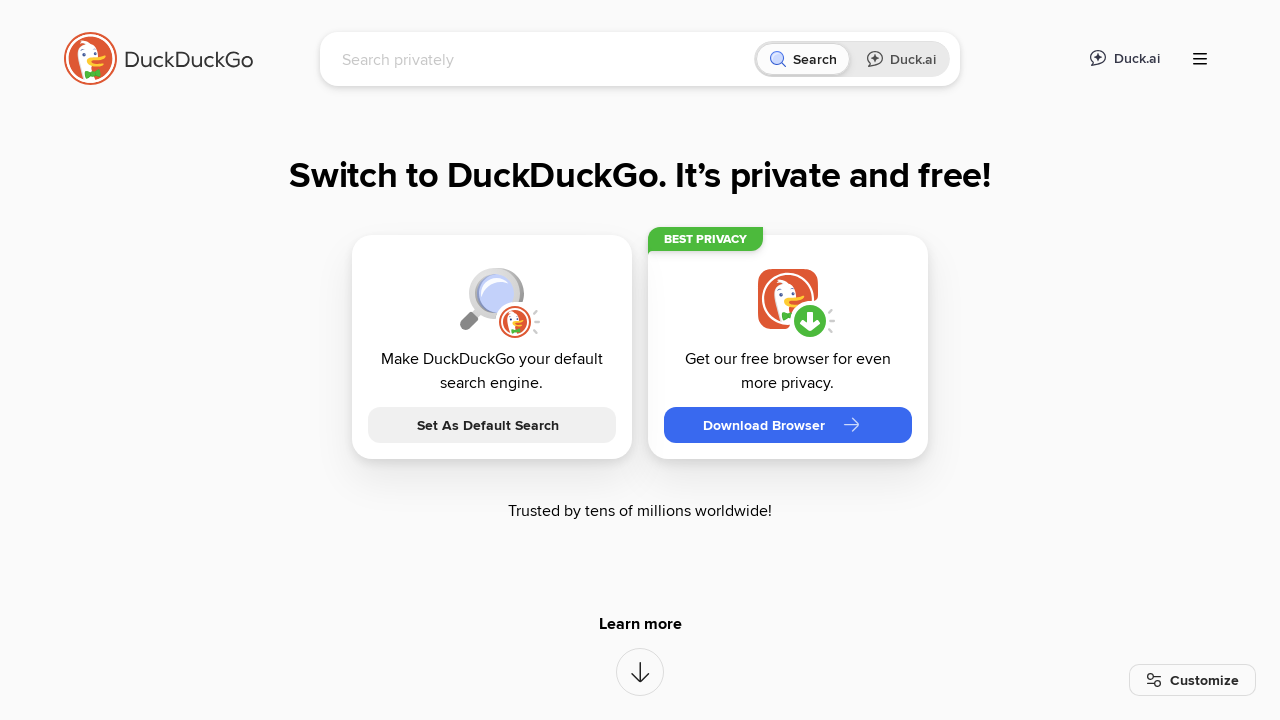